Tests registration with invalid username and valid password by filling the registration form

Starting URL: https://Demoblaze.com

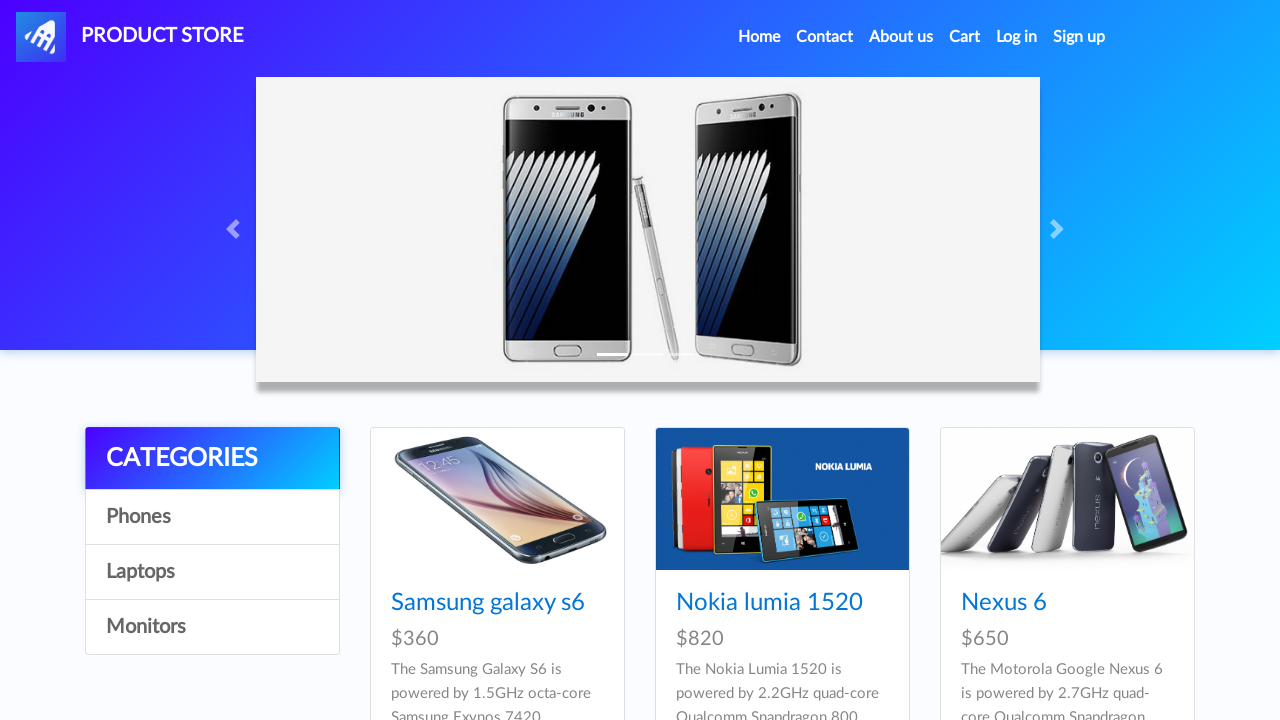

Clicked sign up button at (1079, 37) on #signin2
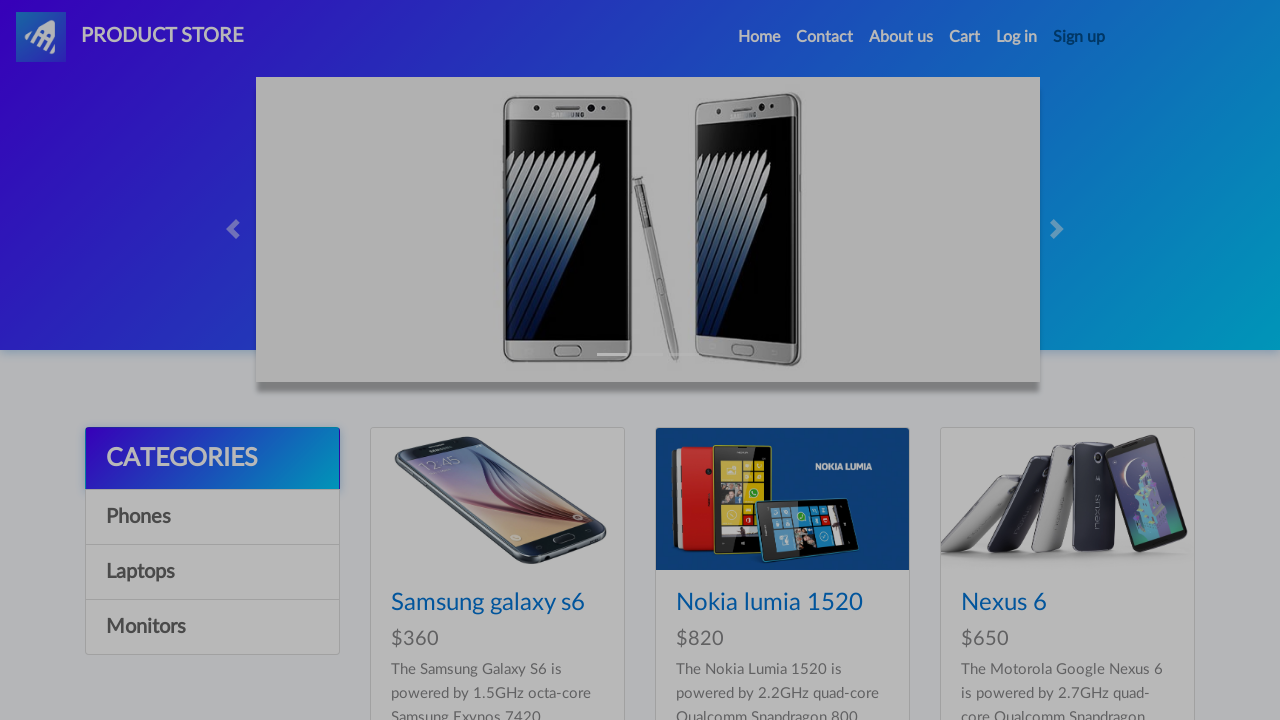

Filled username field with invalid username '22invaliduser' on #sign-username
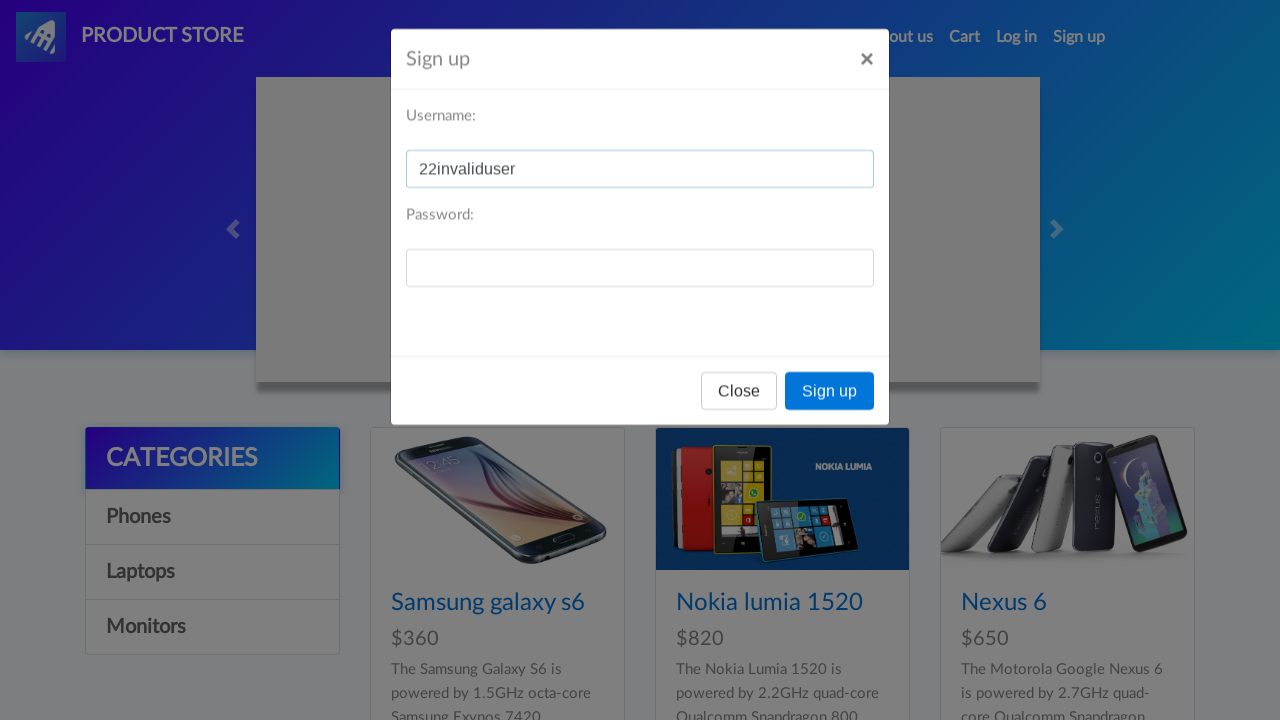

Filled password field with valid password 'validpass789' on #sign-password
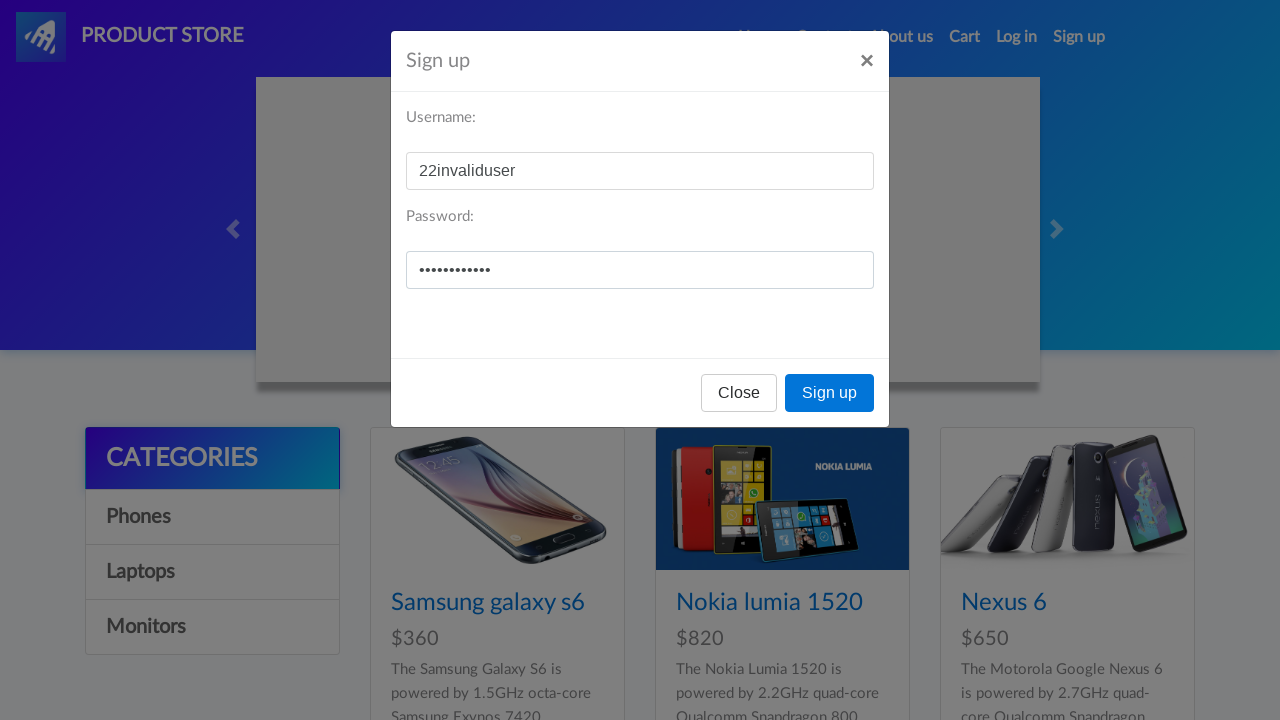

Clicked submit button to register with invalid username and valid password at (739, 393) on xpath=//div[@id='exampleModal']/following::button[2]
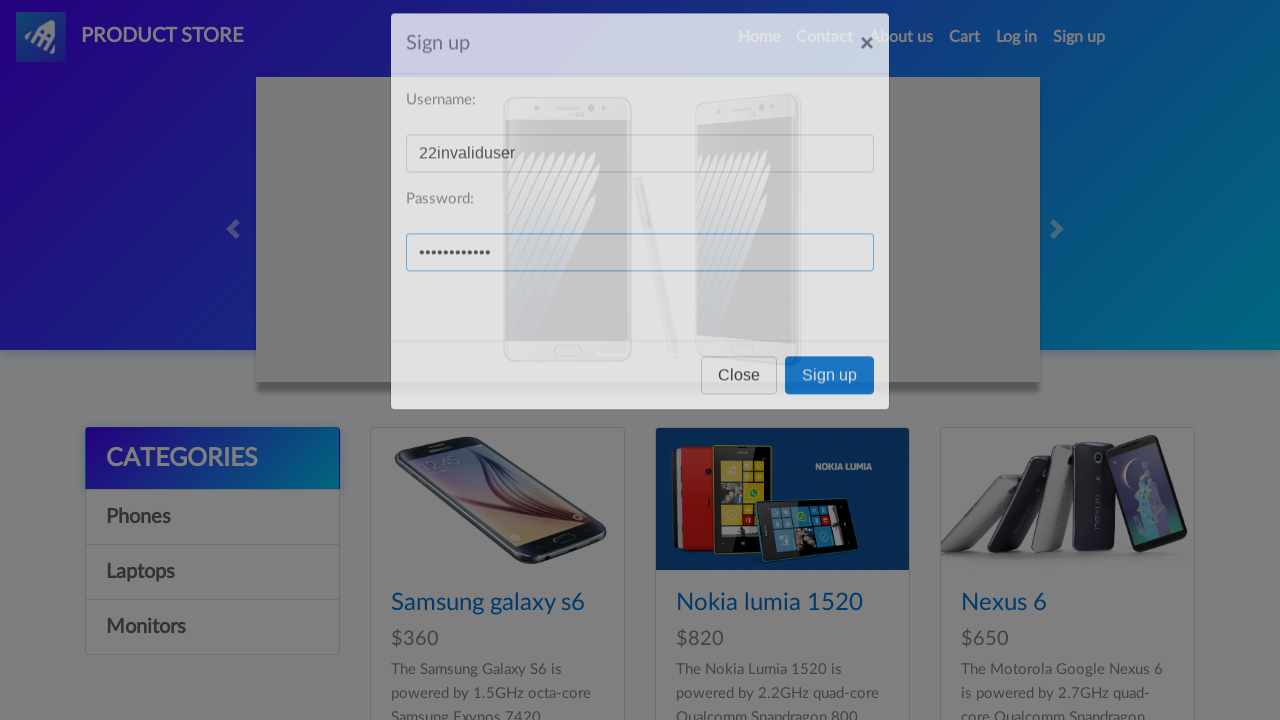

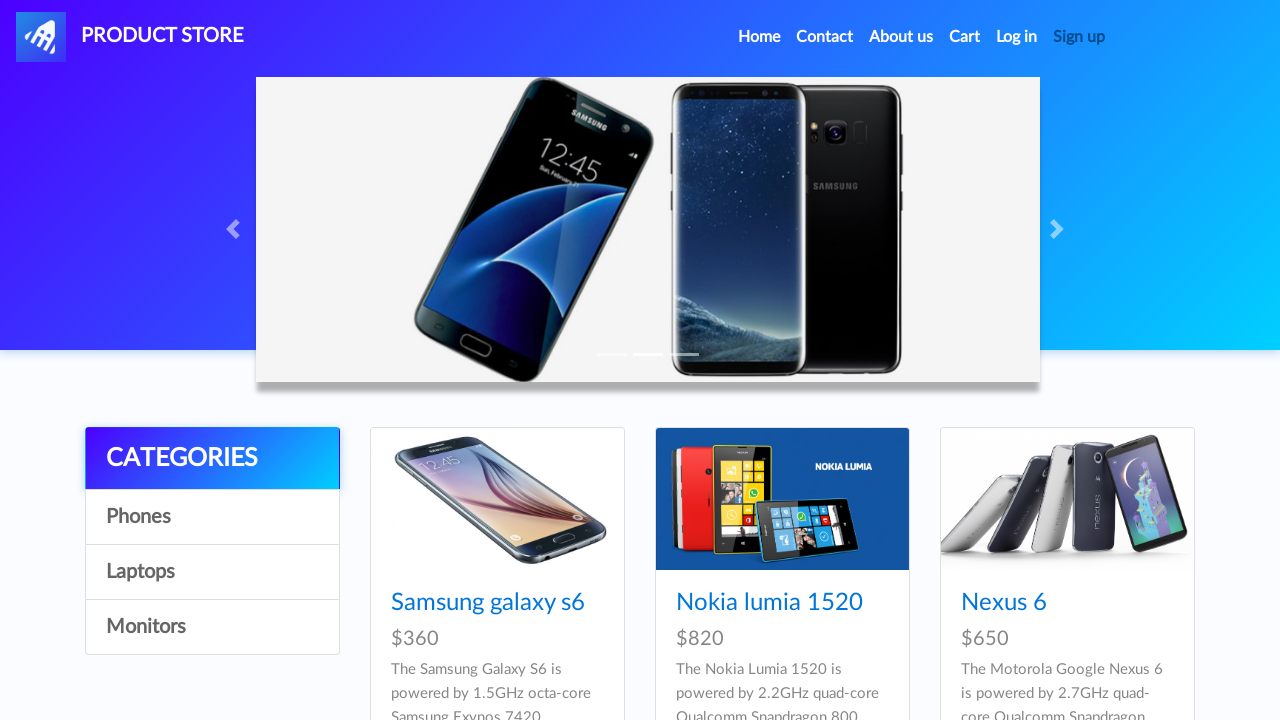